Navigates to a test automation practice page and verifies that a table with book data is present and contains the expected price column data.

Starting URL: https://testautomationpractice.blogspot.com/

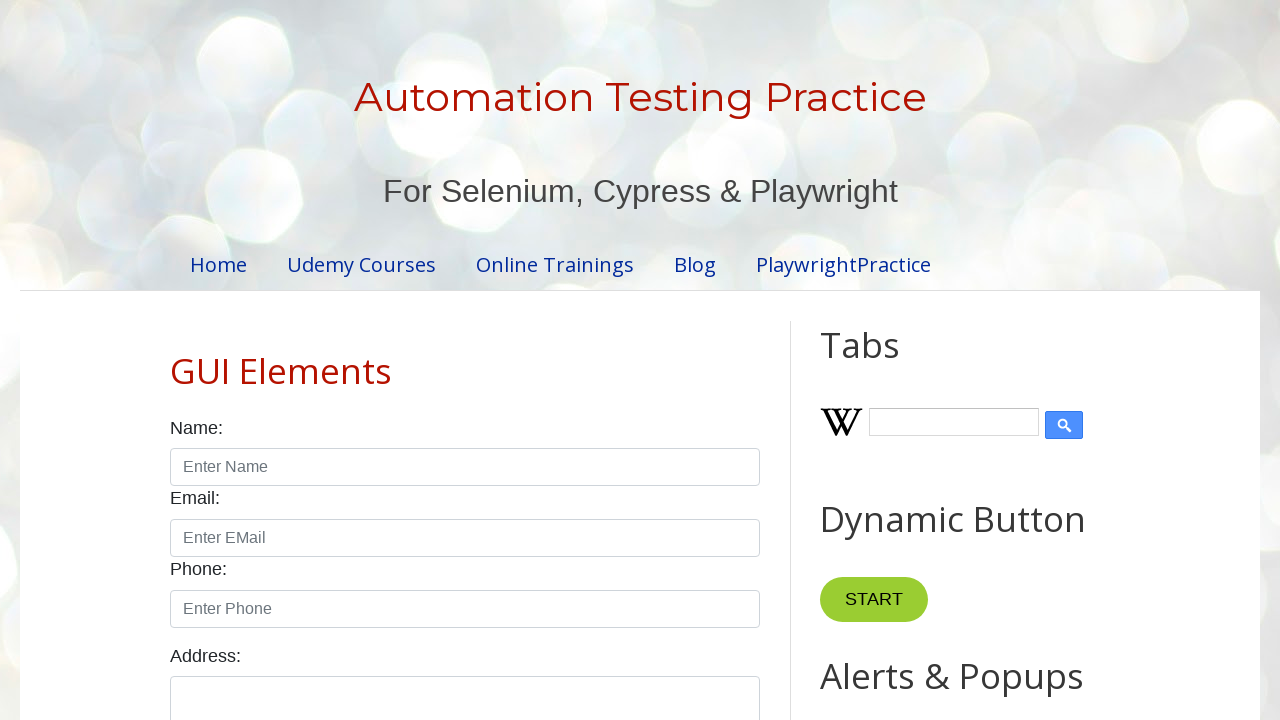

Navigated to test automation practice page
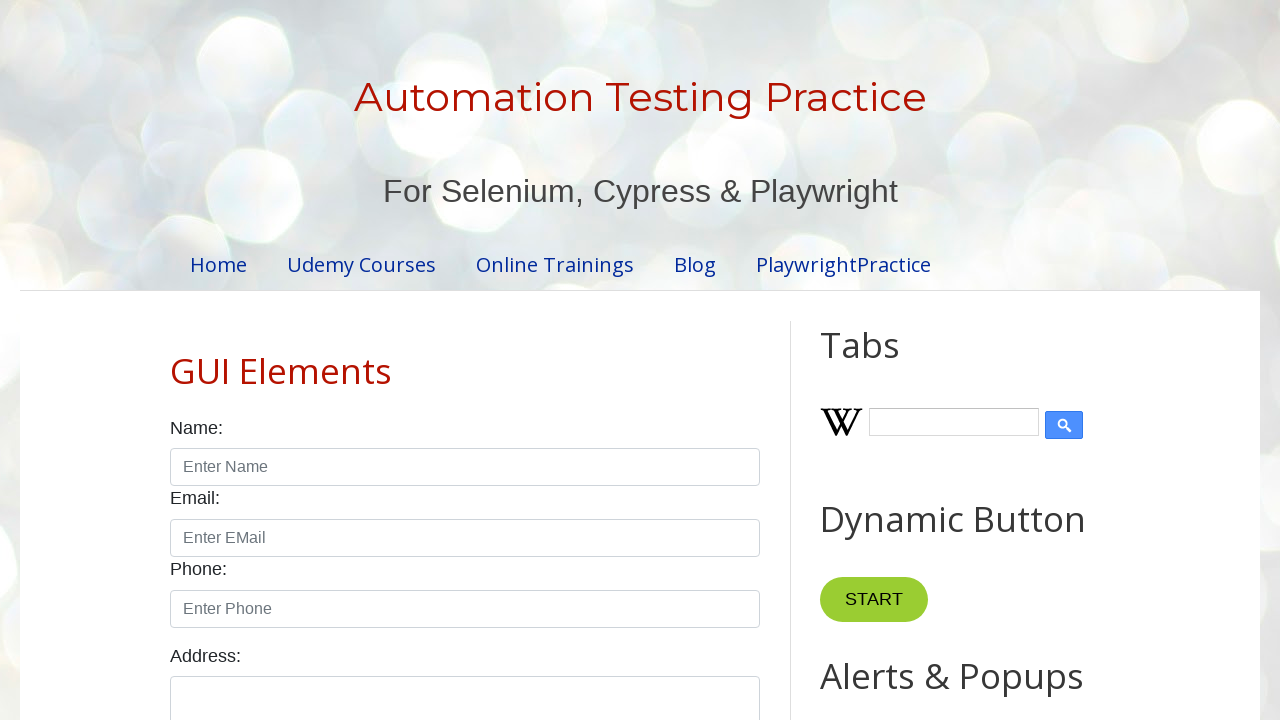

BookTable element is visible on the page
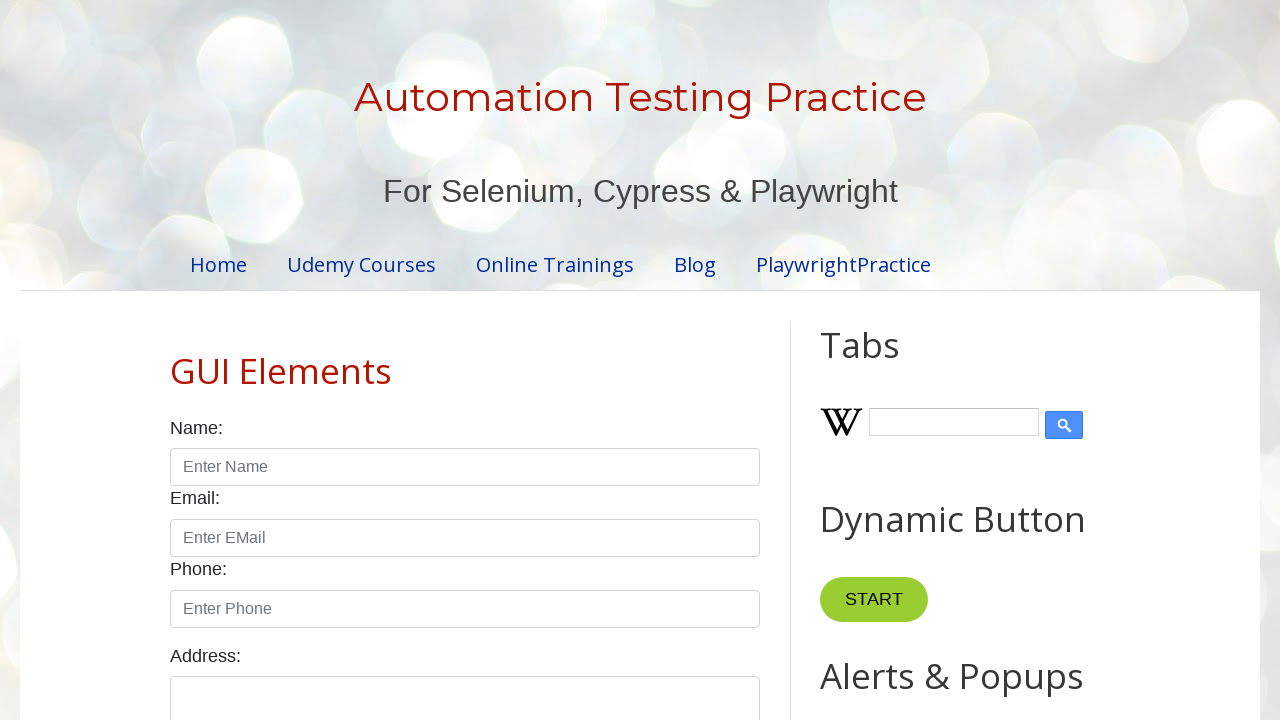

Table price column (4th column) data is present
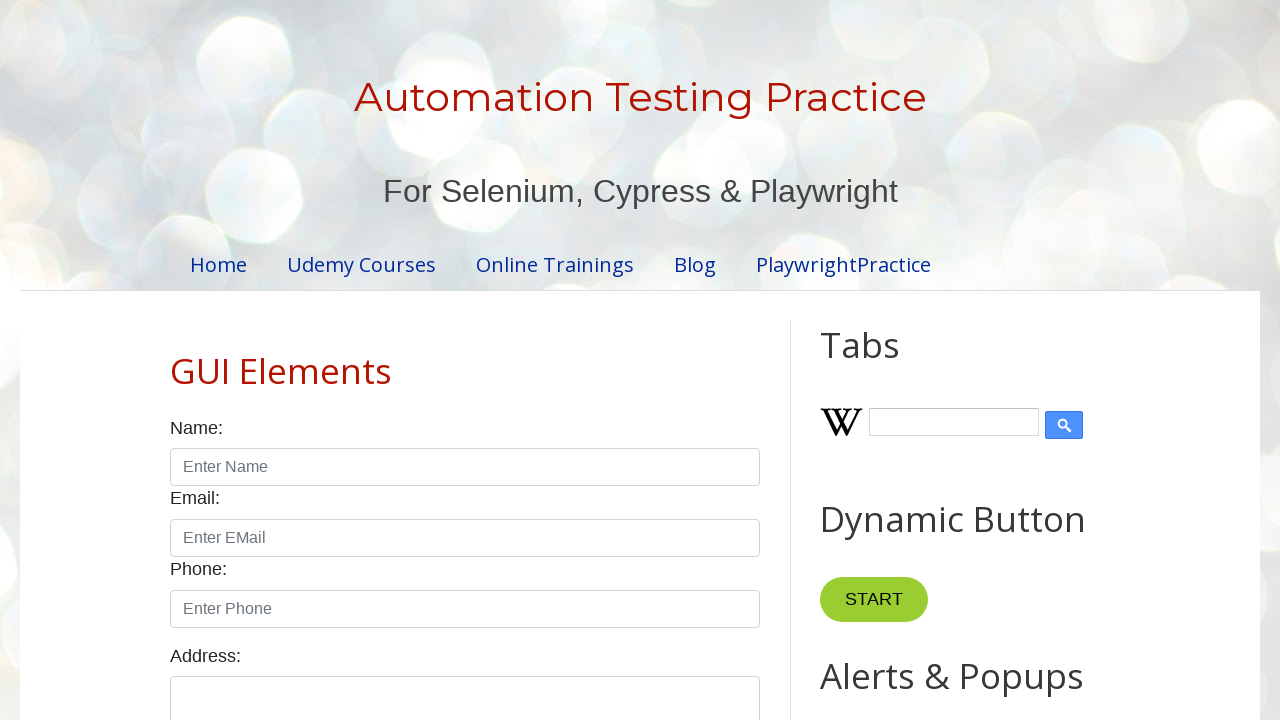

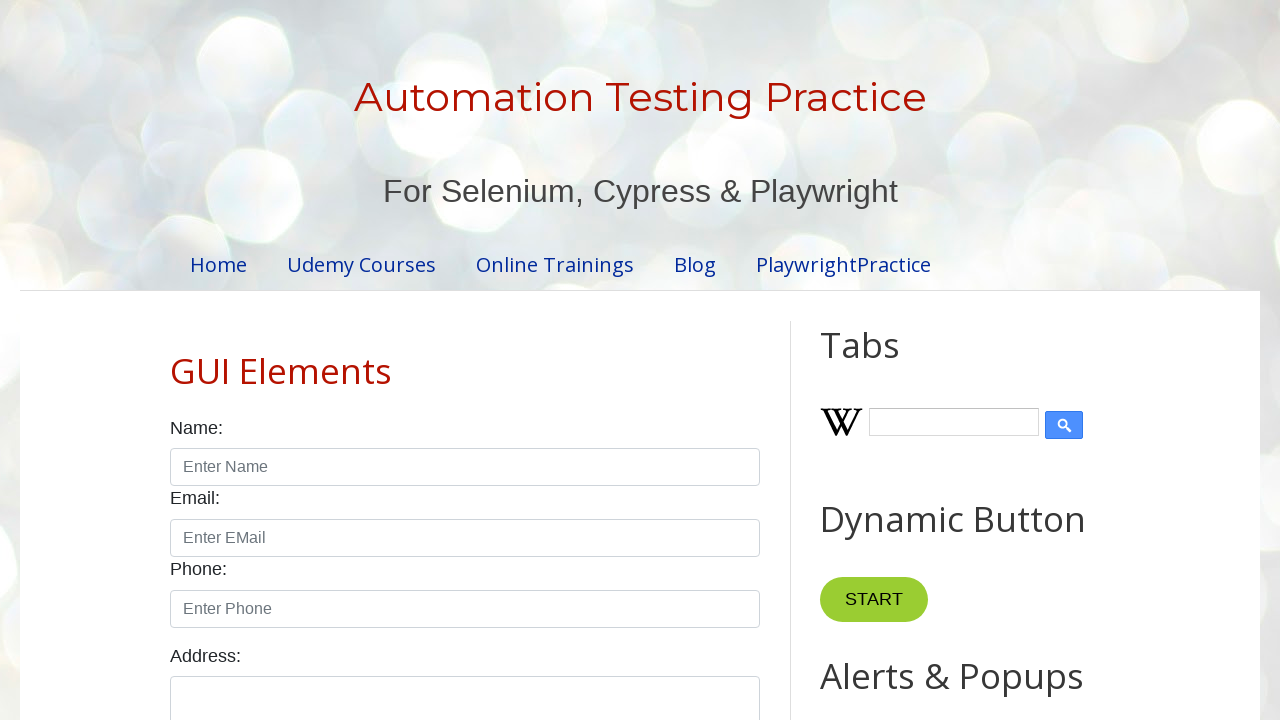